Tests right-click (context click) functionality on a button element using mouse actions

Starting URL: https://demoqa.com/buttons

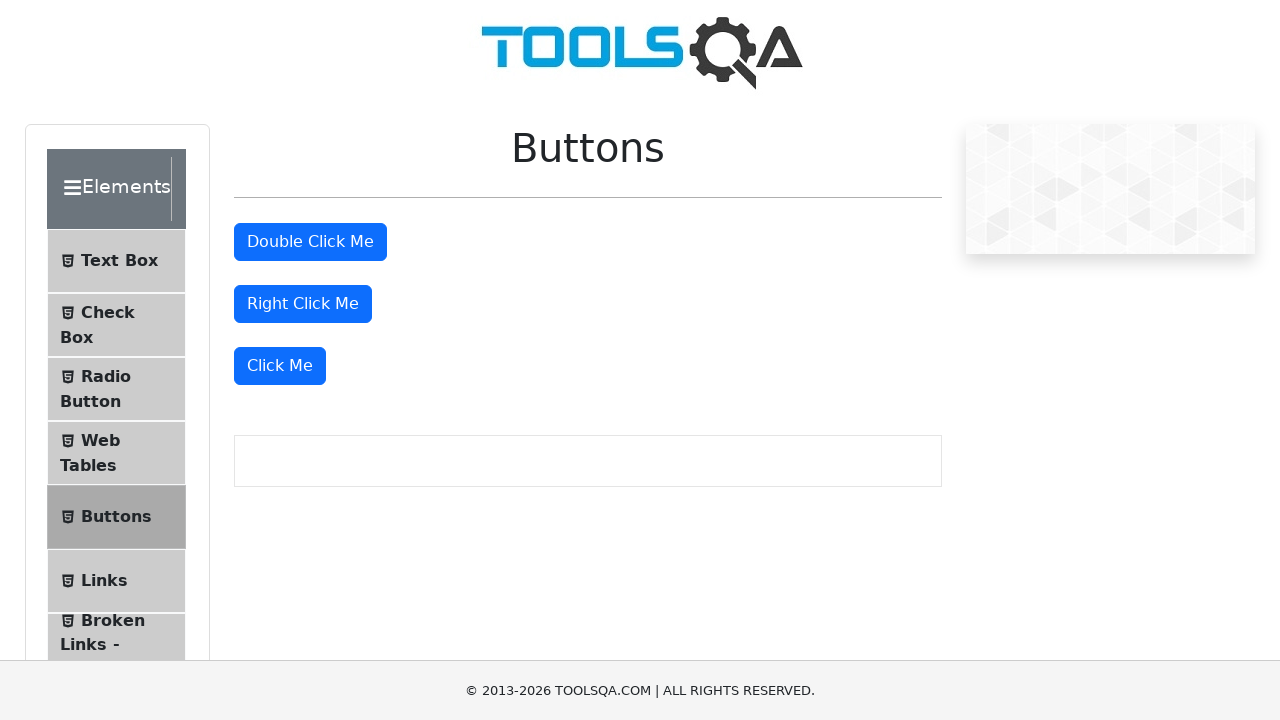

Navigated to https://demoqa.com/buttons
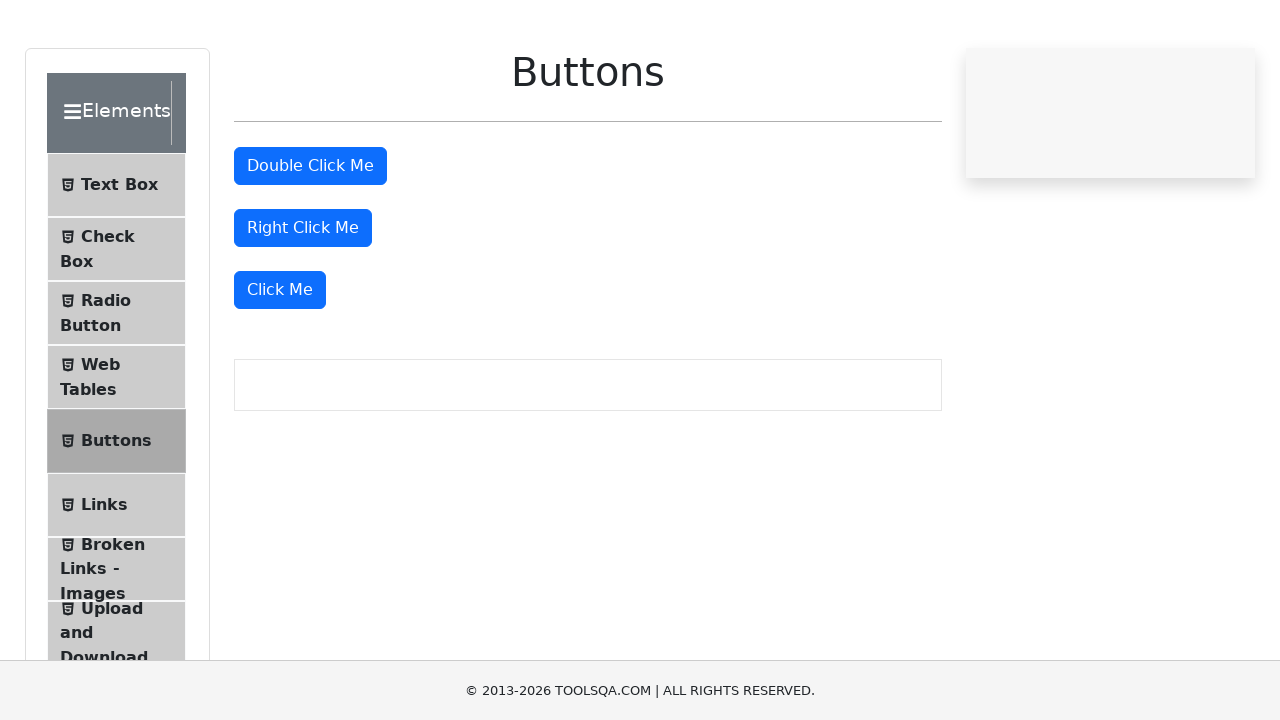

Right-clicked (context clicked) on the 'Right Click Me' button at (303, 304) on //button[text()='Right Click Me']
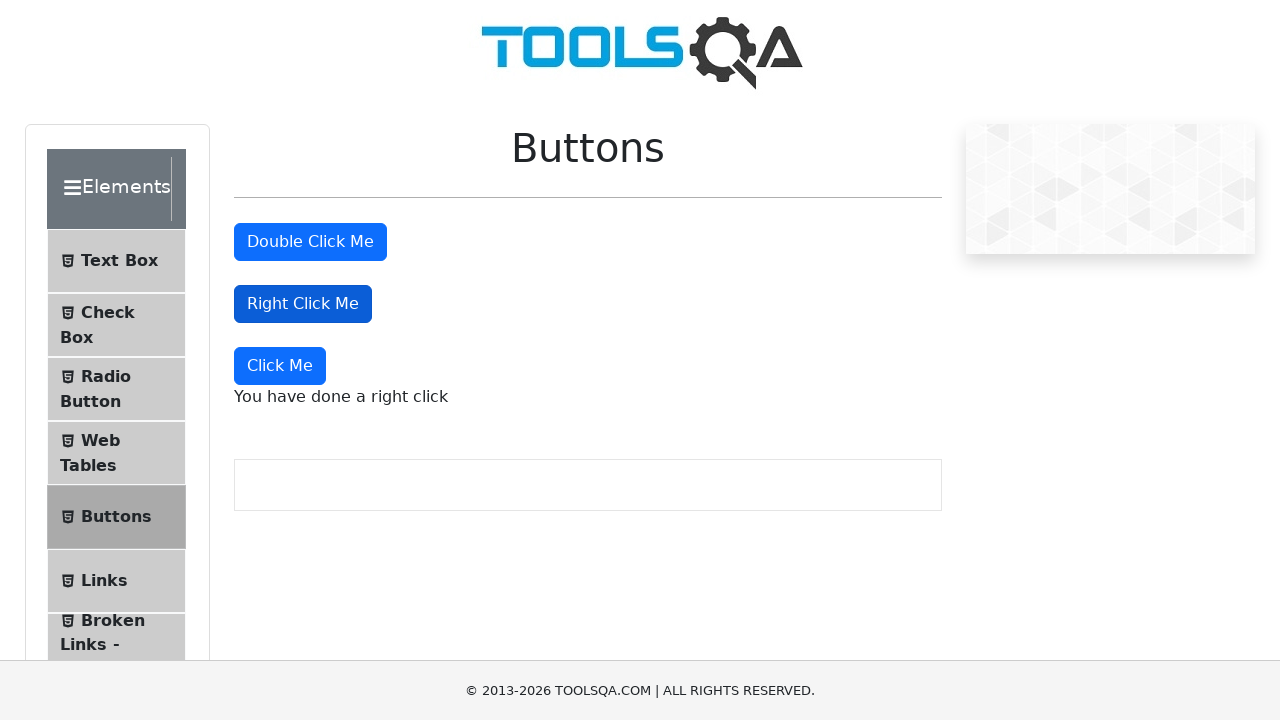

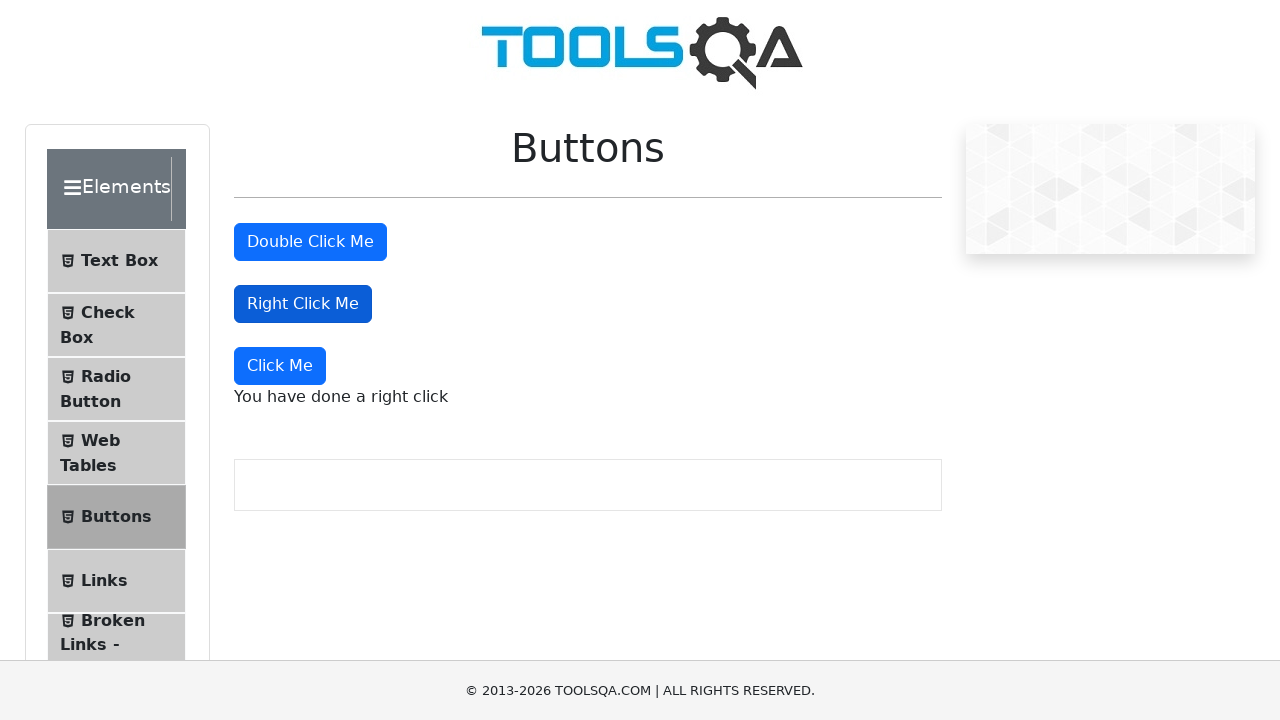